Tests nested iframe handling by navigating to an iframe within another iframe, filling a text input, and verifying text content at different iframe levels

Starting URL: https://demo.automationtesting.in/Frames.html

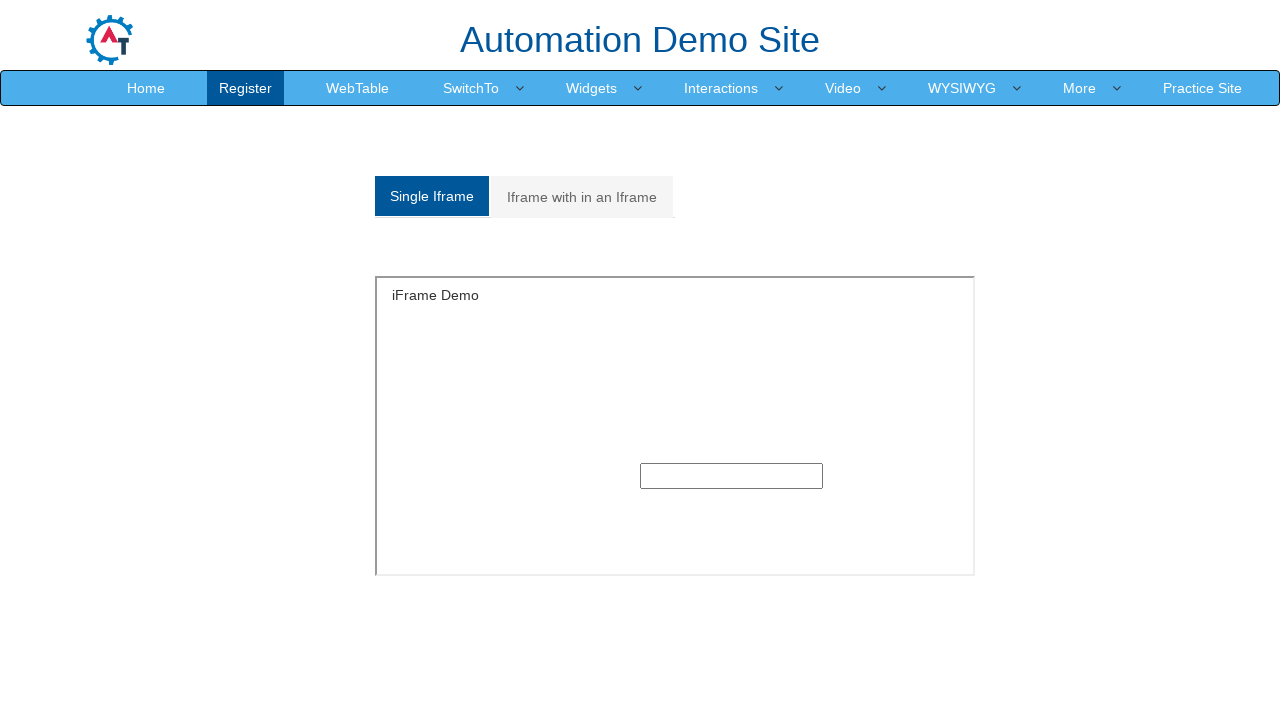

Clicked on 'Iframe with in an Iframe' tab at (582, 197) on xpath=//a[text()='Iframe with in an Iframe']
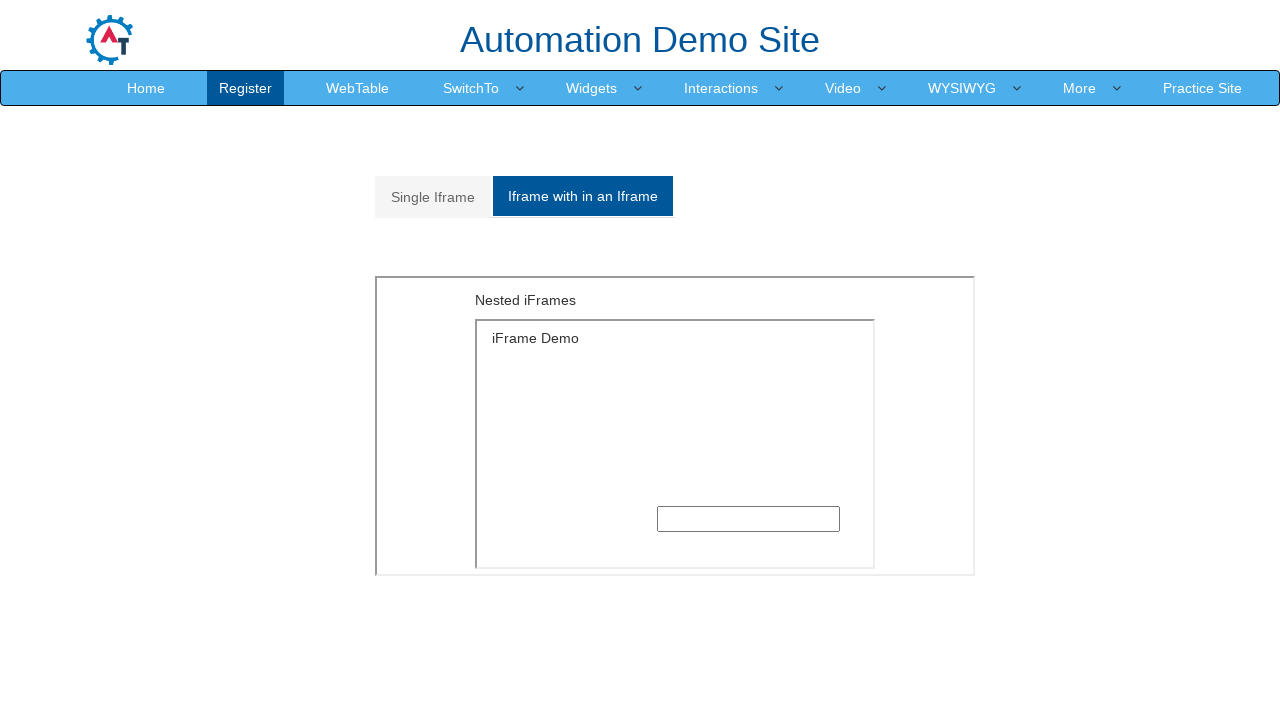

Located outer iframe with src='MultipleFrames.html'
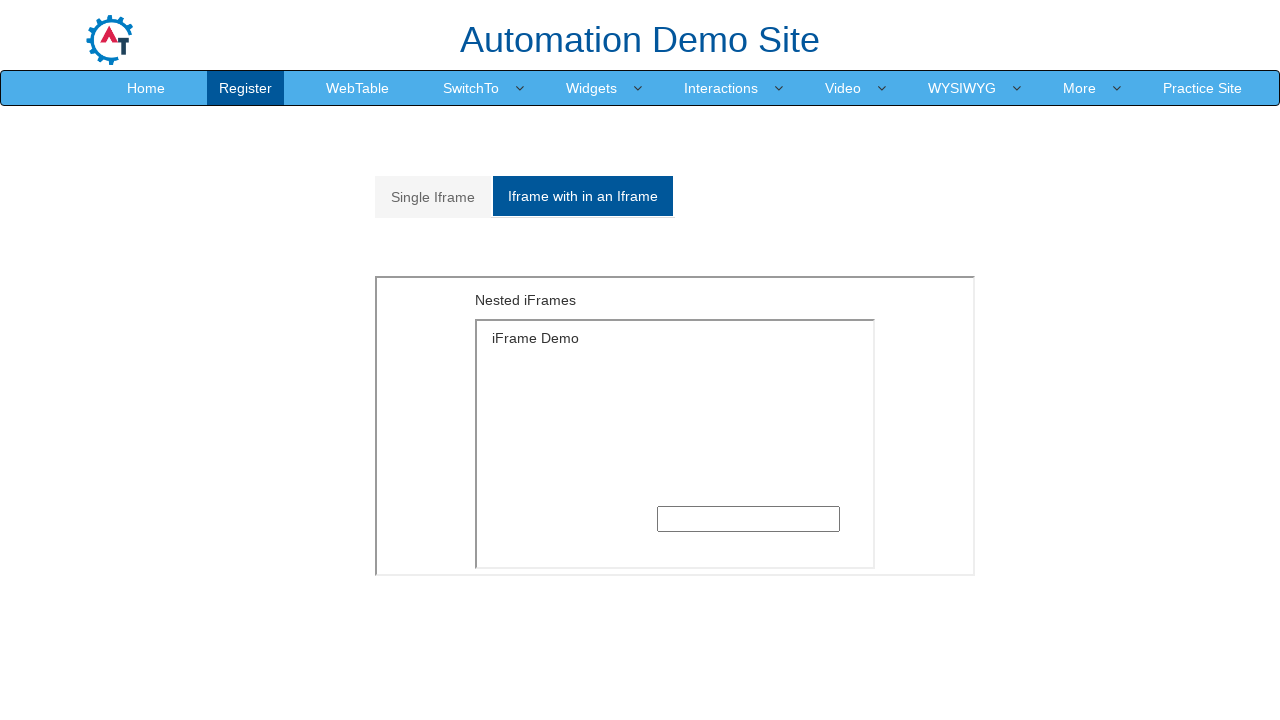

Located inner iframe within outer iframe
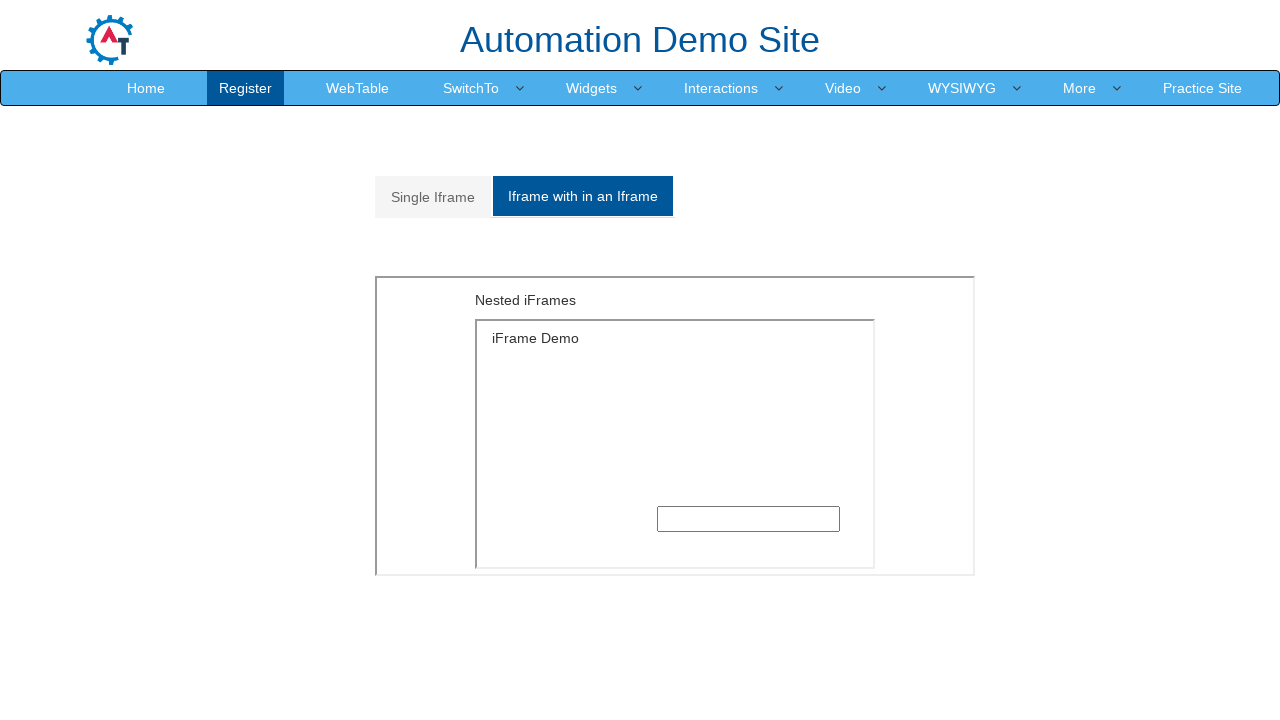

Filled text input in inner iframe with 'Replicate' on xpath=//iframe[@src='MultipleFrames.html'] >> internal:control=enter-frame >> xp
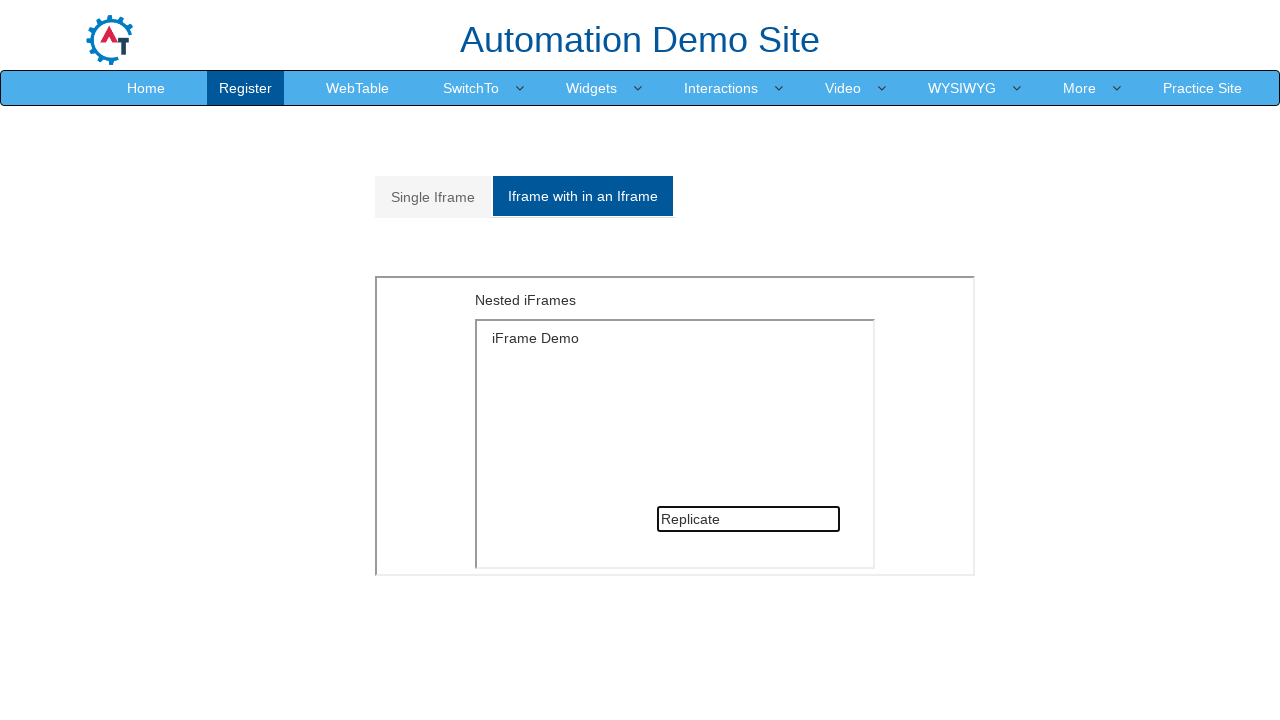

Retrieved text content from inner iframe heading: 'iFrame Demo'
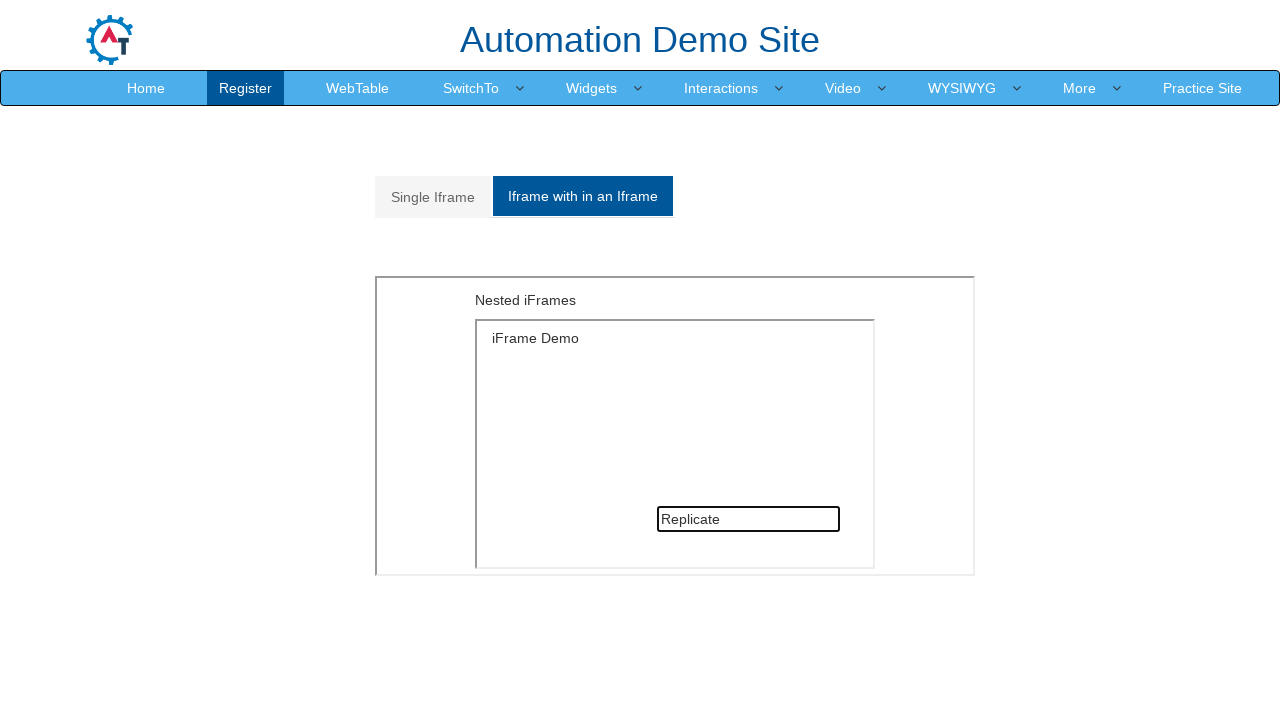

Printed inner iframe text: iFrame Demo
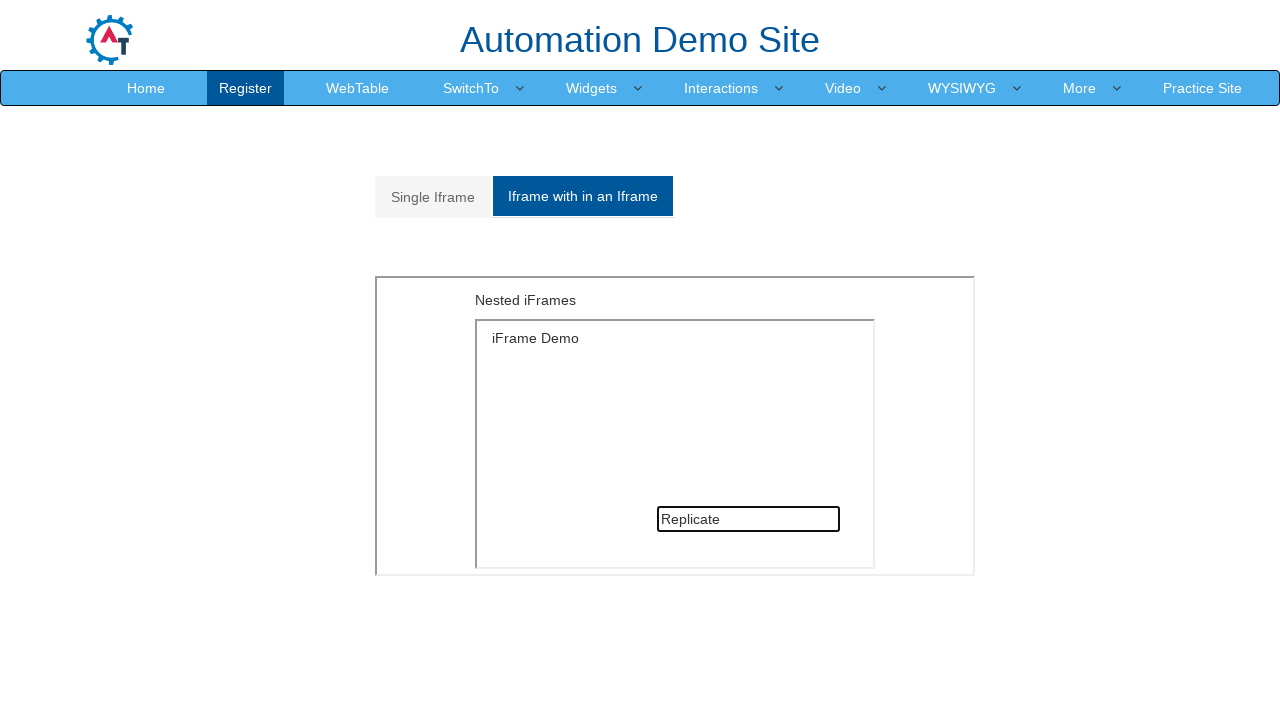

Retrieved text content from outer iframe heading
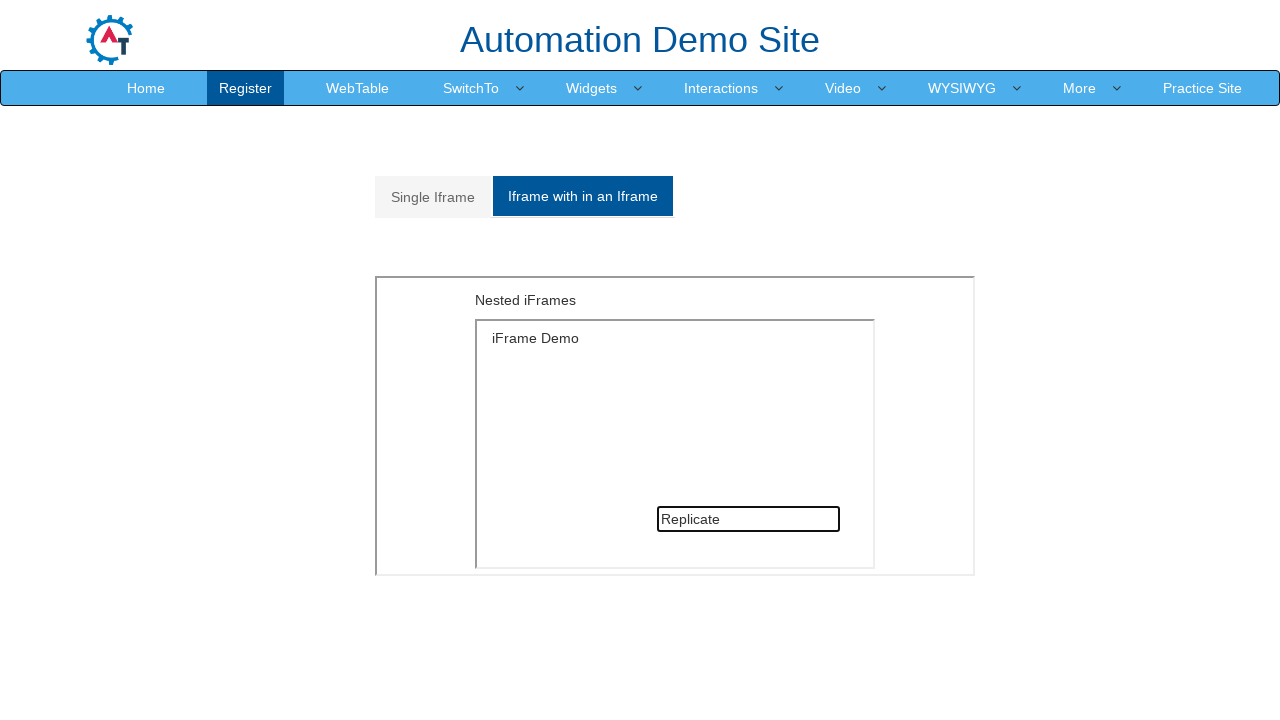

Printed outer iframe text: Nested iFrames
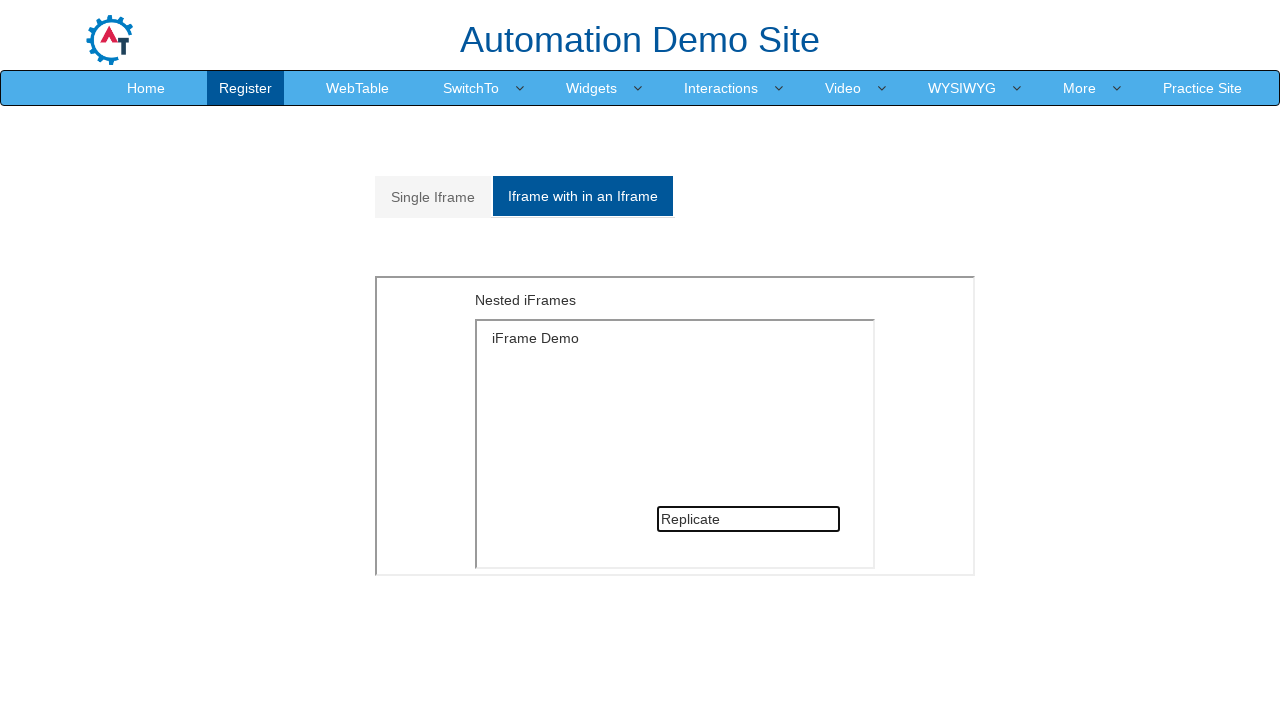

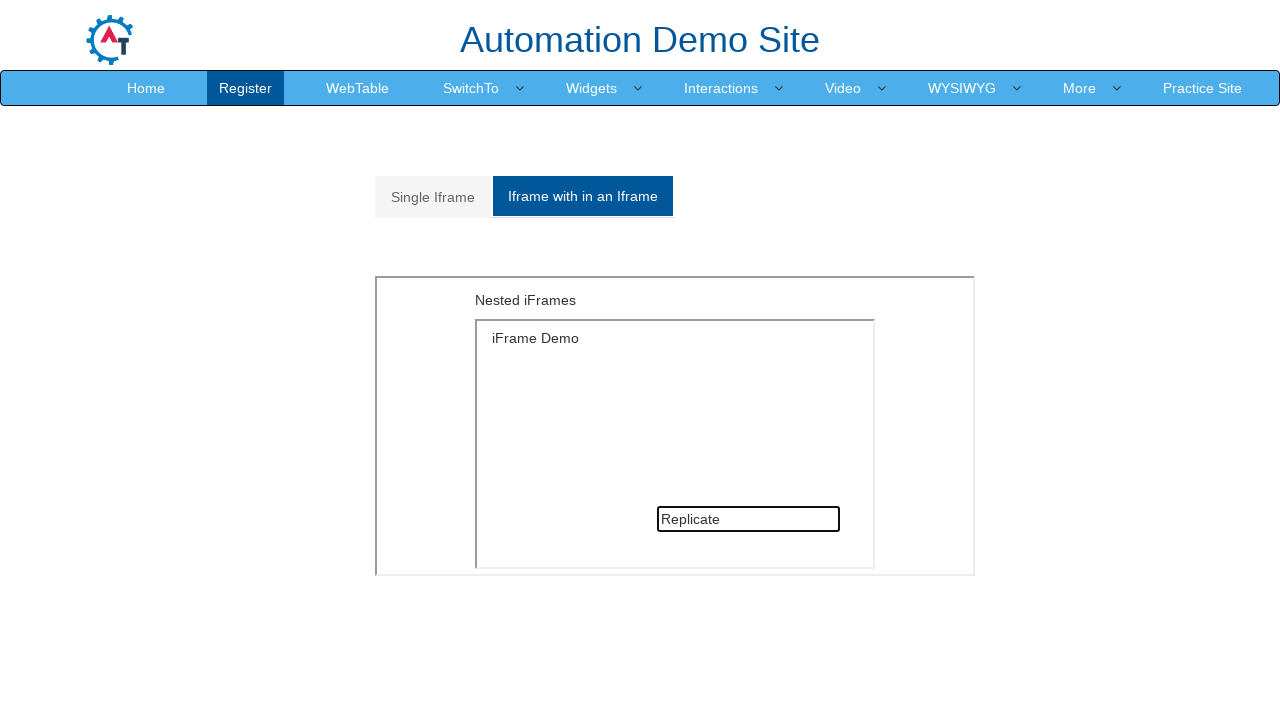